Tests that todo data persists after page reload

Starting URL: https://demo.playwright.dev/todomvc

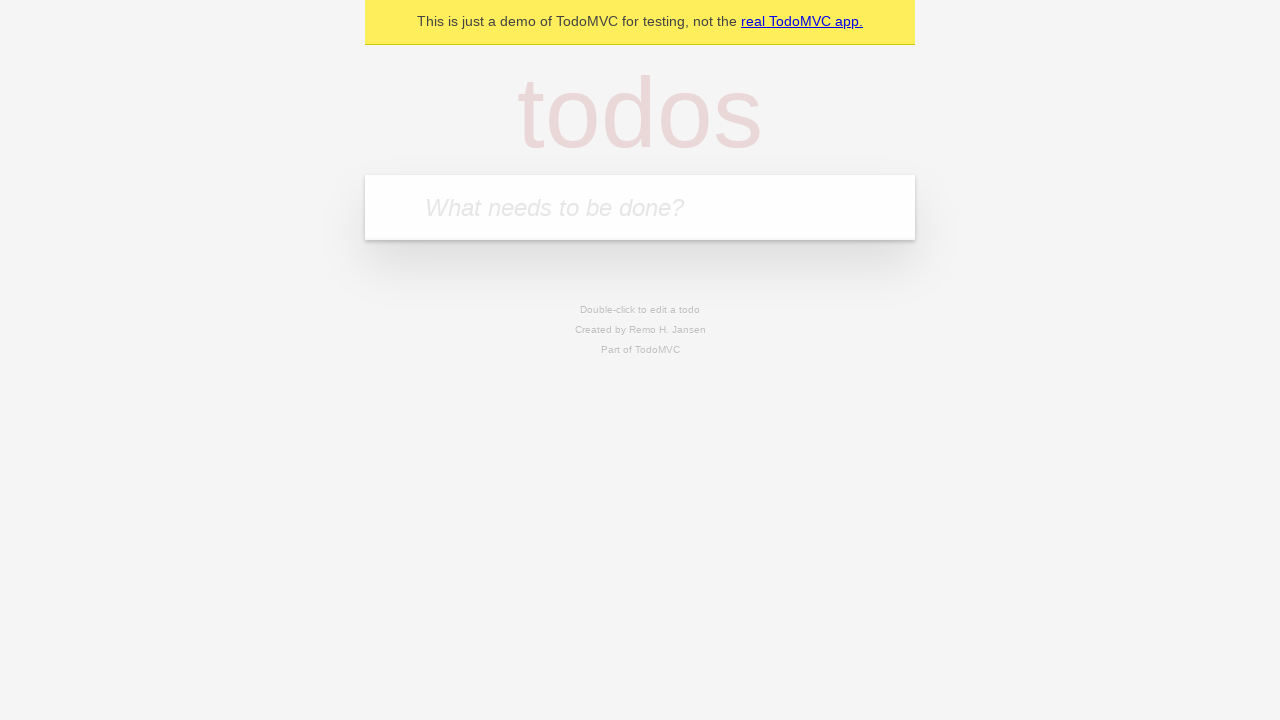

Filled todo input with 'buy some cheese' on internal:attr=[placeholder="What needs to be done?"i]
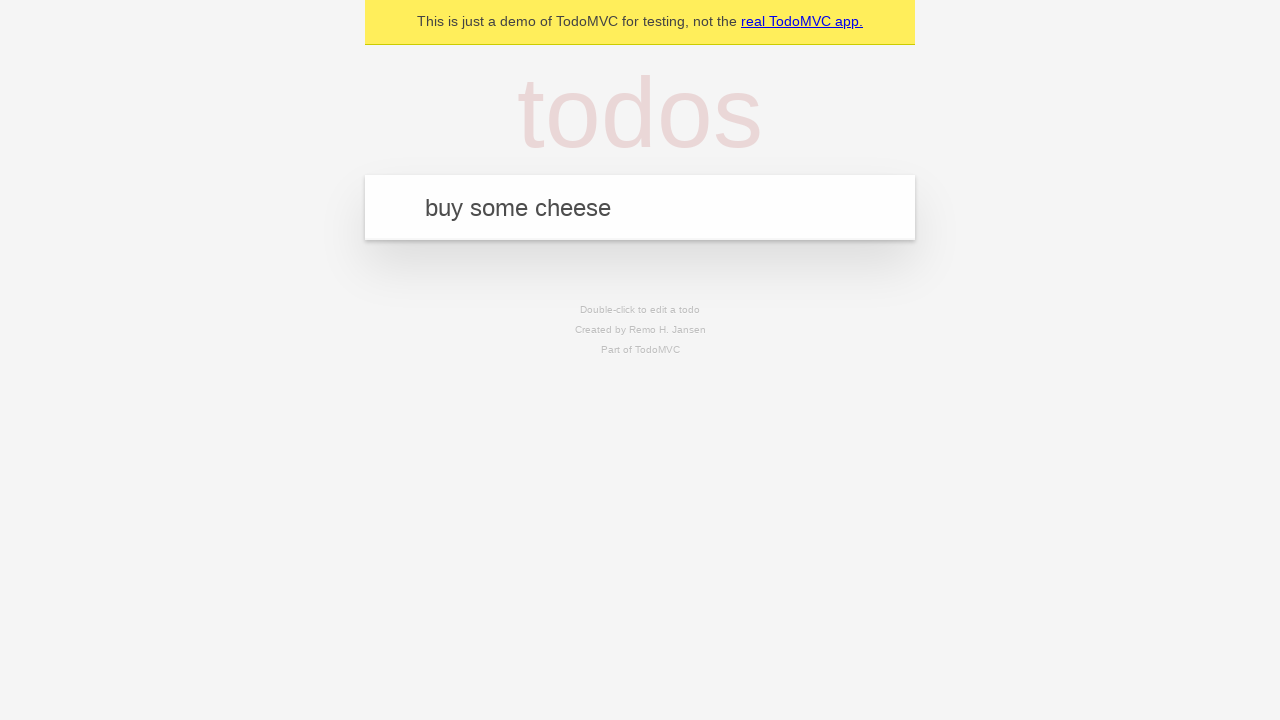

Pressed Enter to add first todo item on internal:attr=[placeholder="What needs to be done?"i]
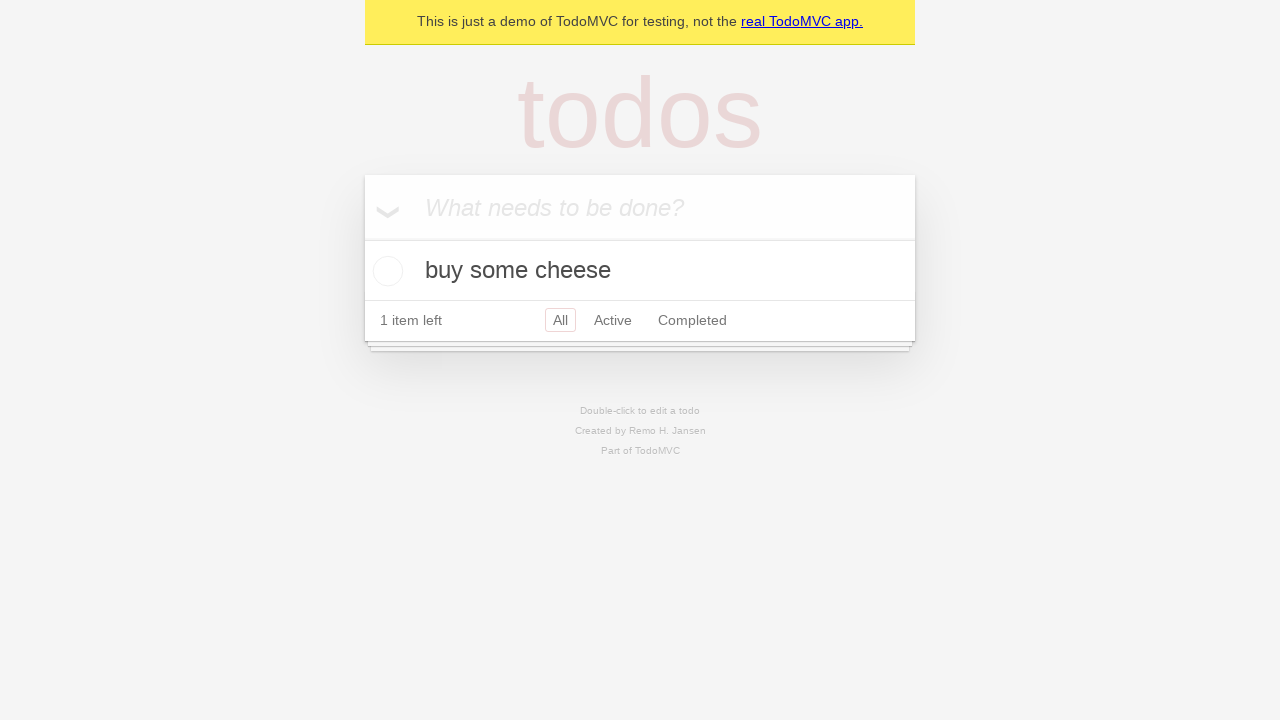

Filled todo input with 'feed the cat' on internal:attr=[placeholder="What needs to be done?"i]
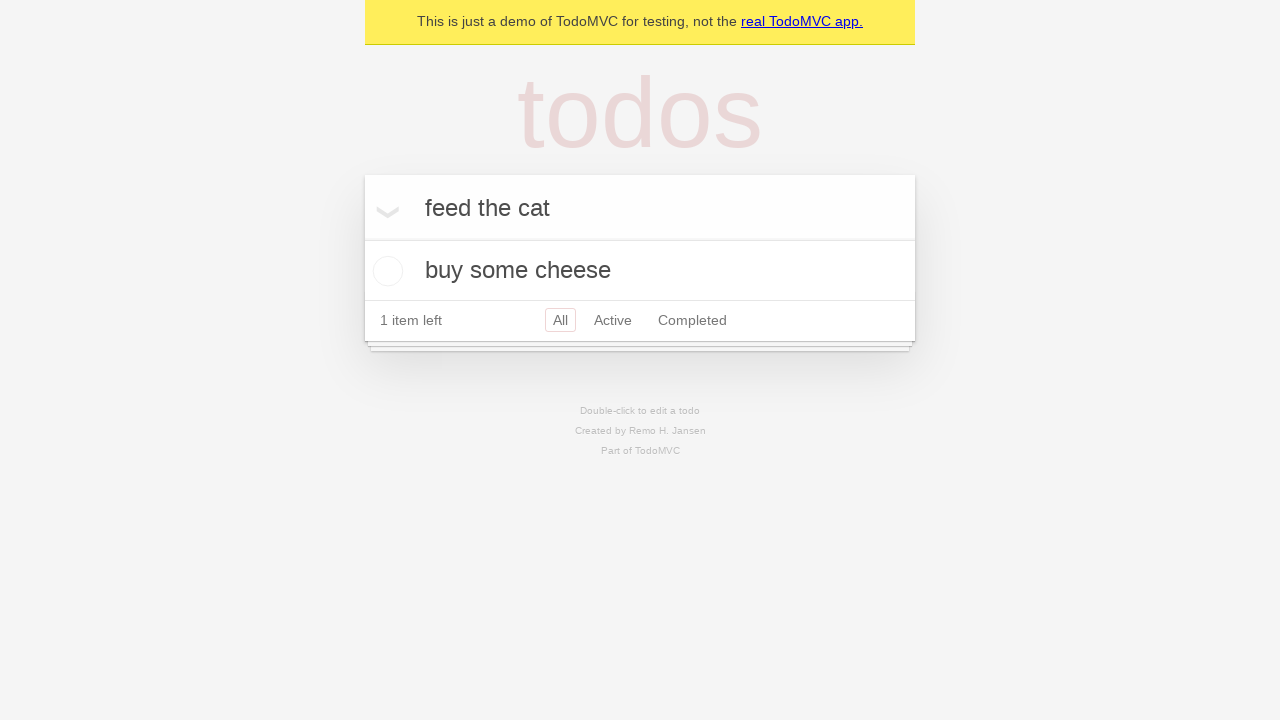

Pressed Enter to add second todo item on internal:attr=[placeholder="What needs to be done?"i]
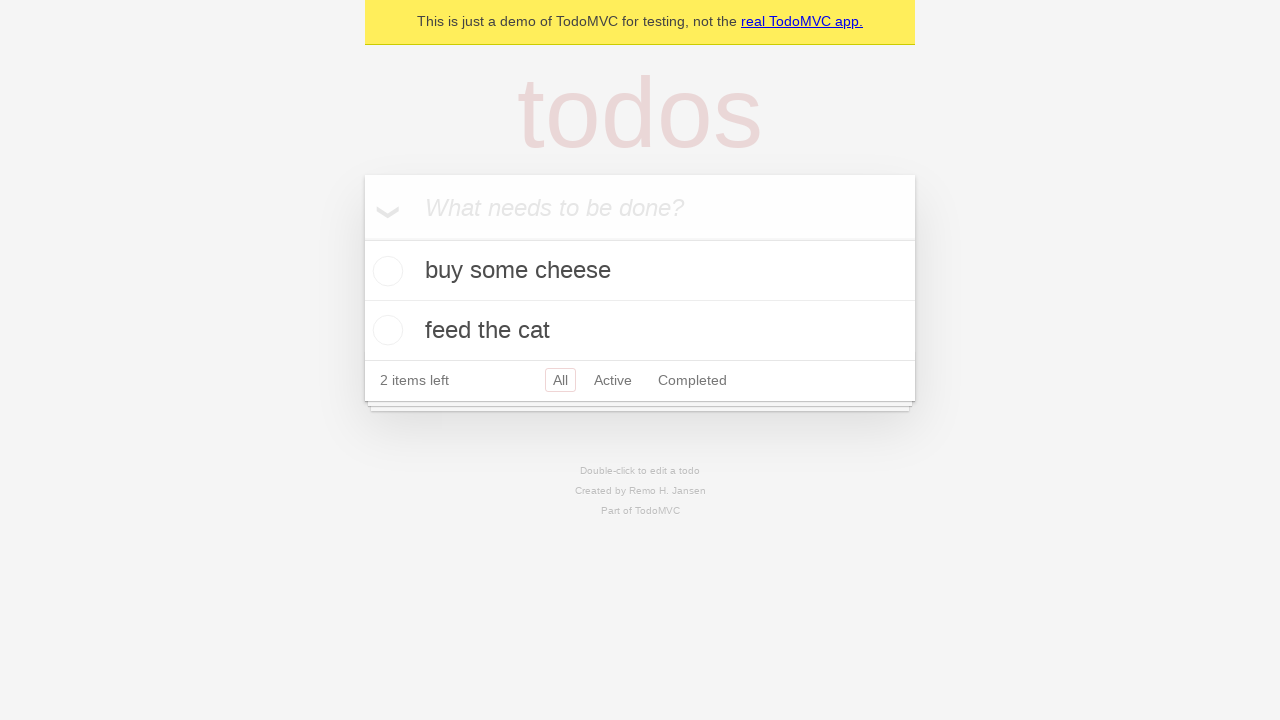

Waited for second todo item to appear
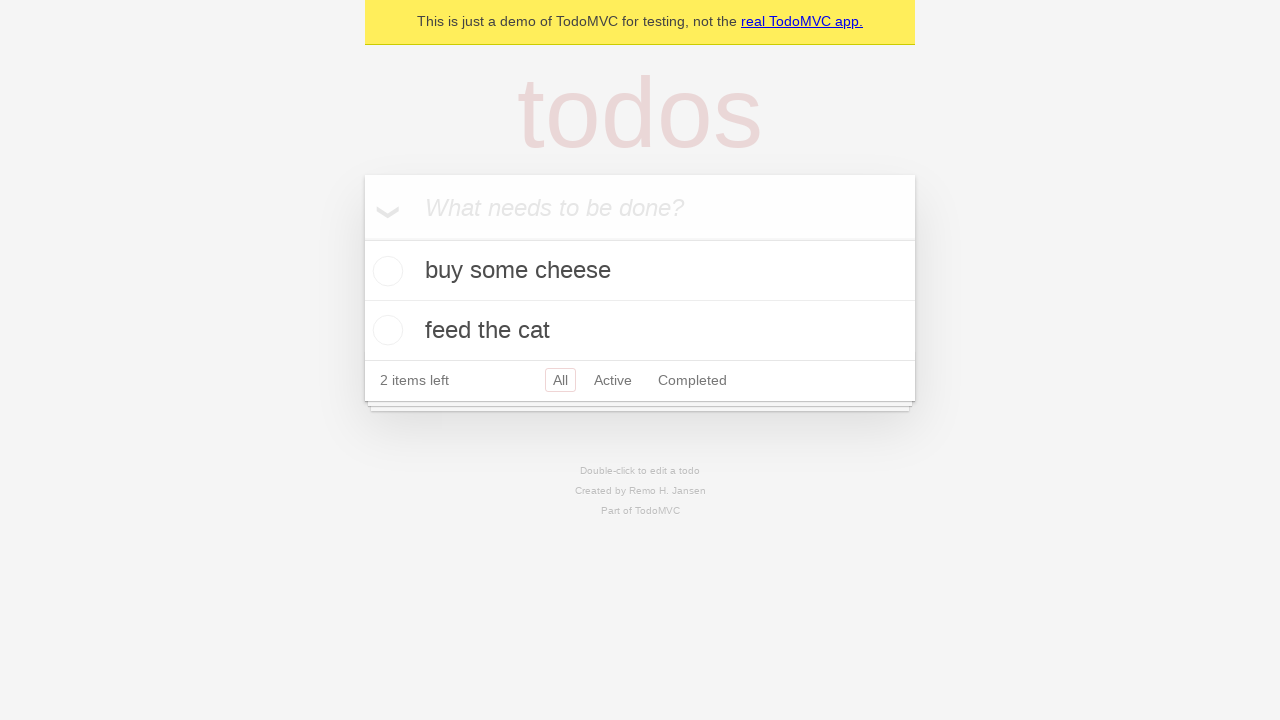

Checked the first todo item at (385, 271) on [data-testid='todo-item'] >> nth=0 >> internal:role=checkbox
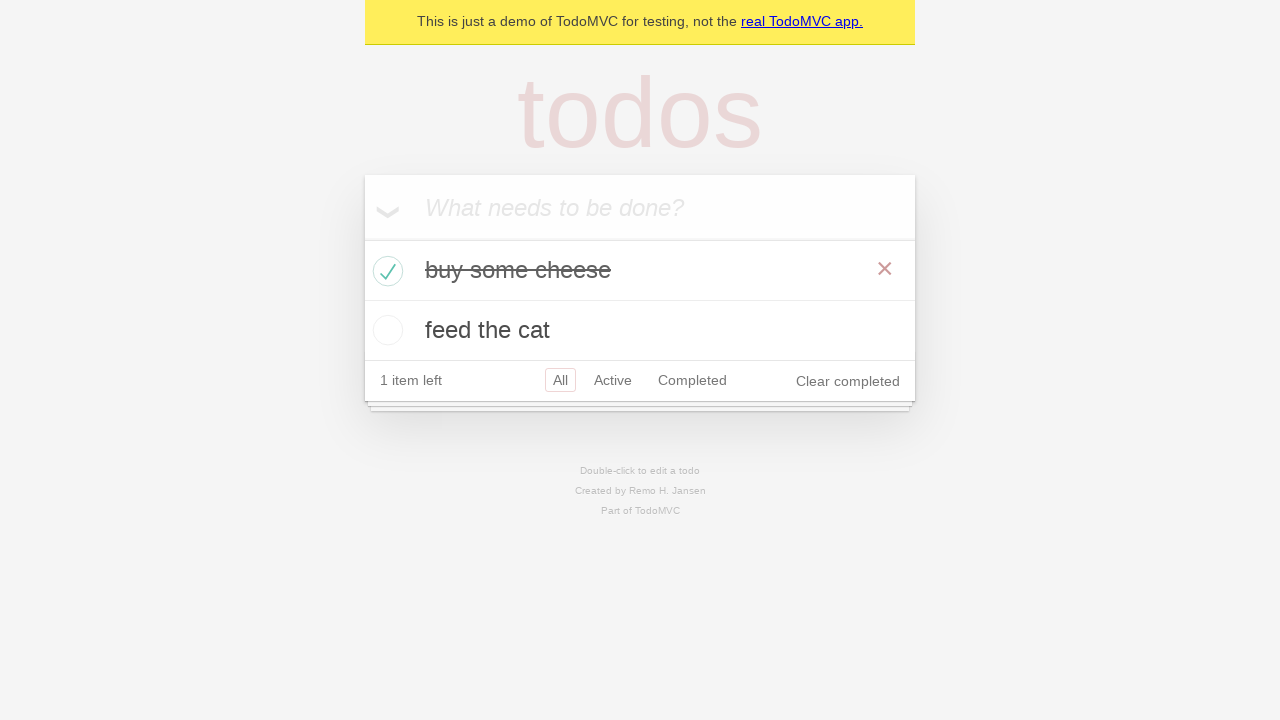

Reloaded the page
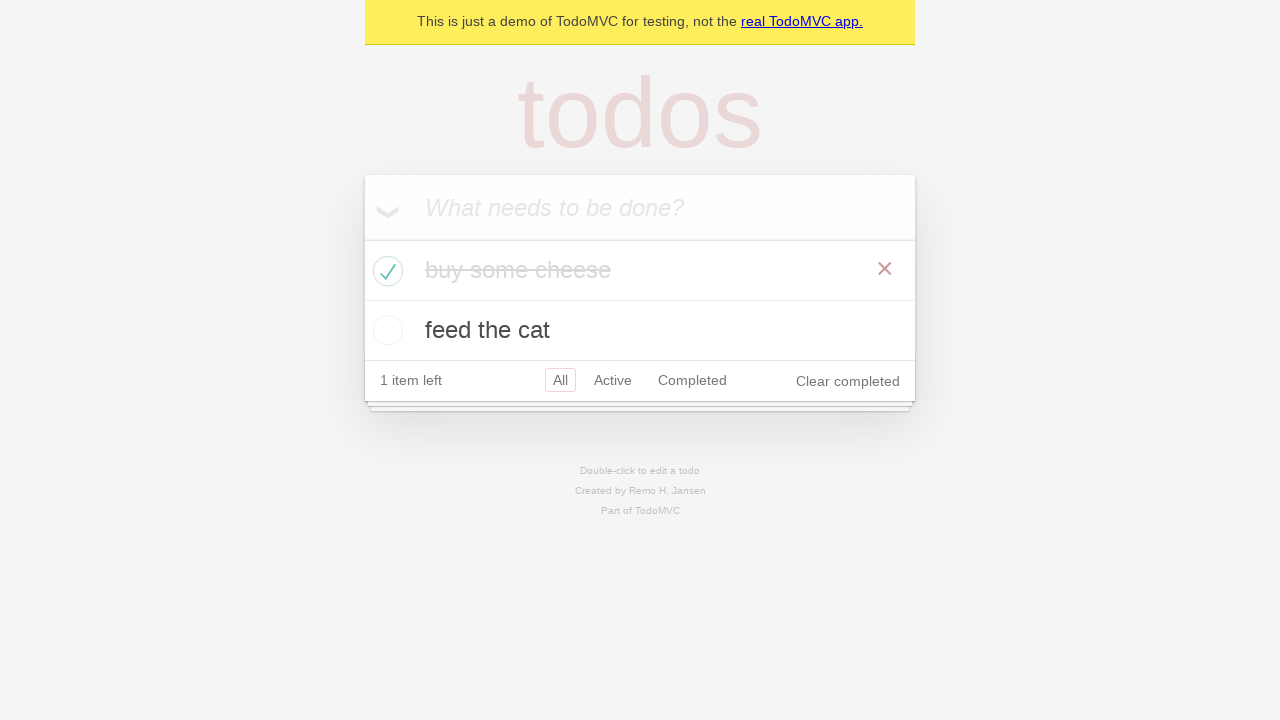

Waited for todo items to reappear after page reload
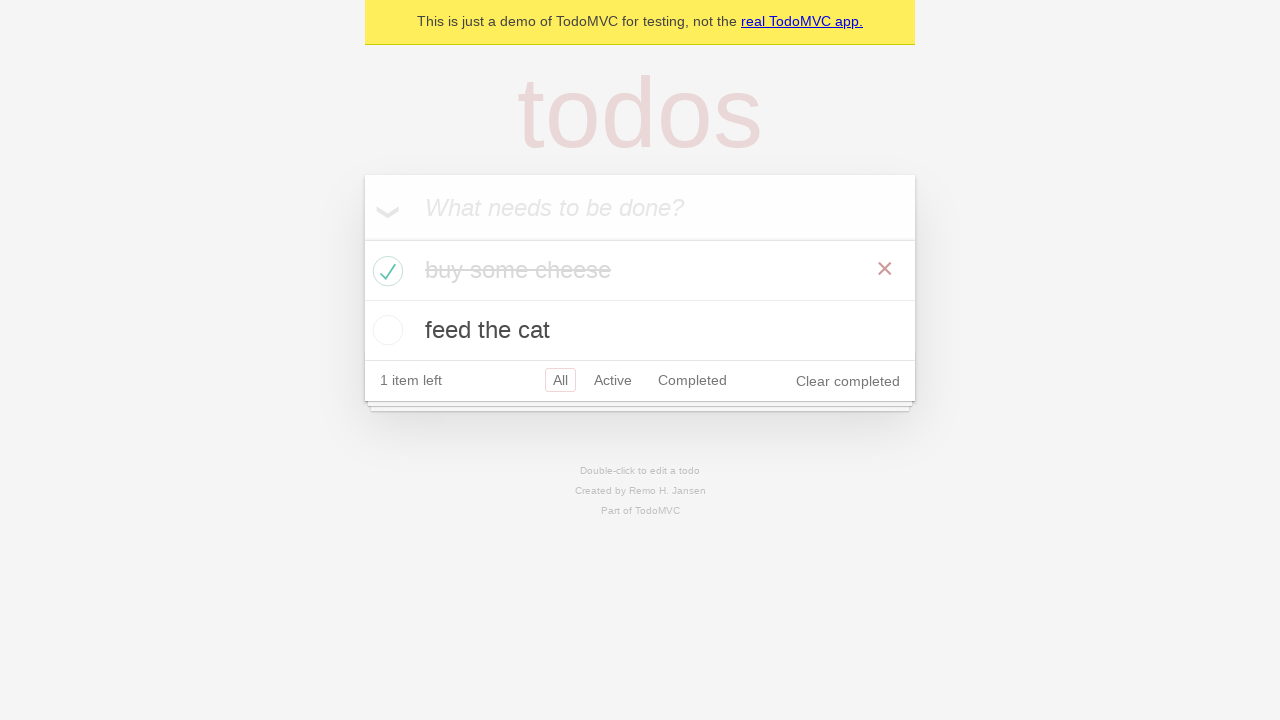

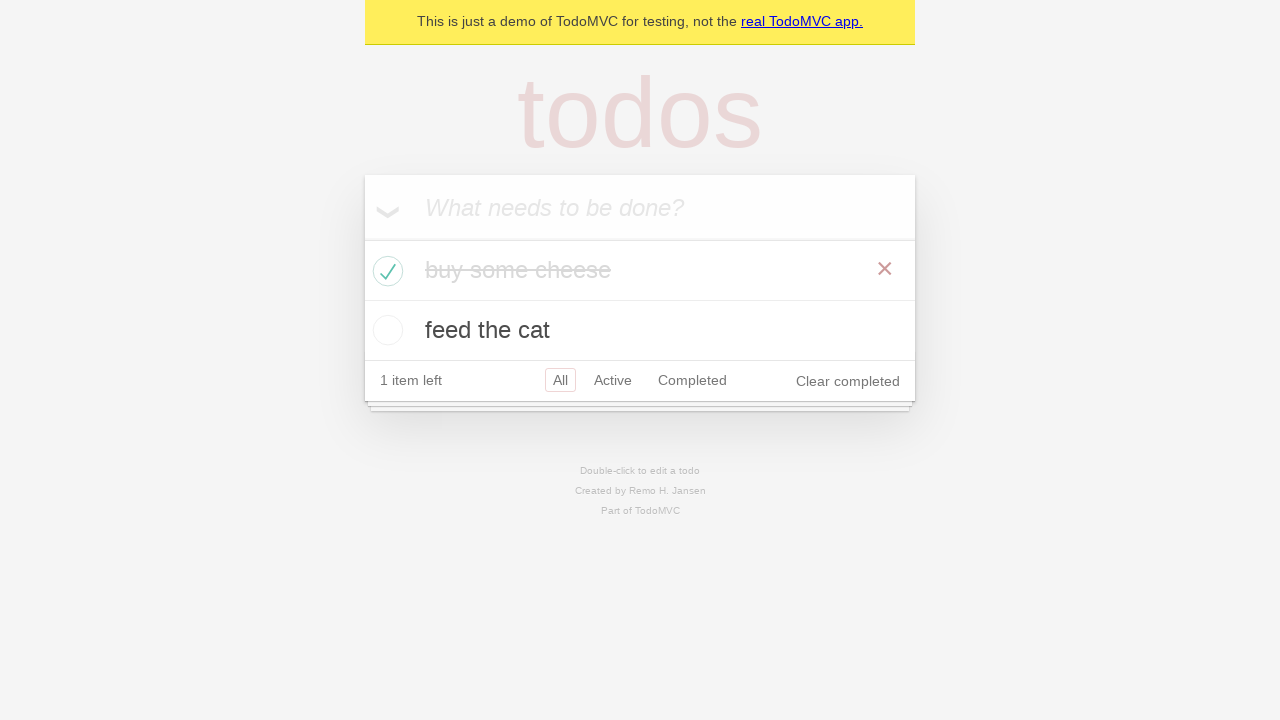